Navigates to an OpenCart registration page and clicks the "Forgotten Password" link to test navigation to the password recovery page.

Starting URL: https://naveenautomationlabs.com/opencart/index.php?route=account/register

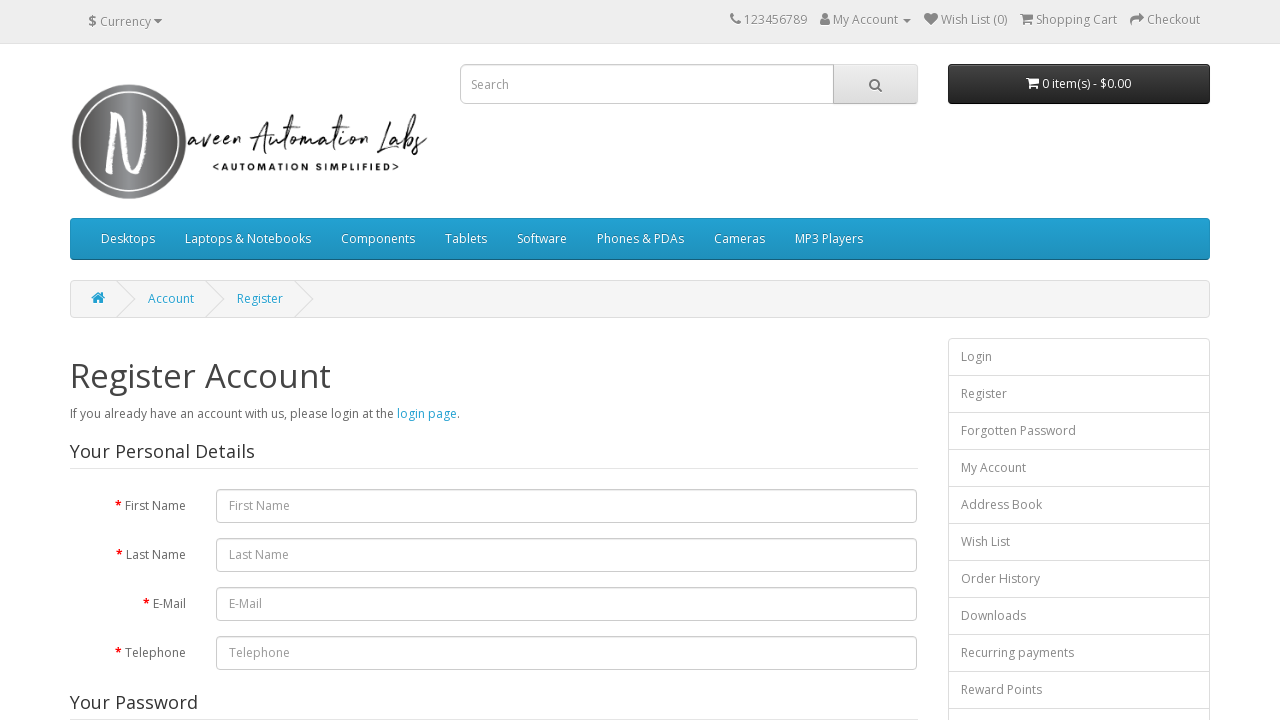

Navigated to OpenCart registration page
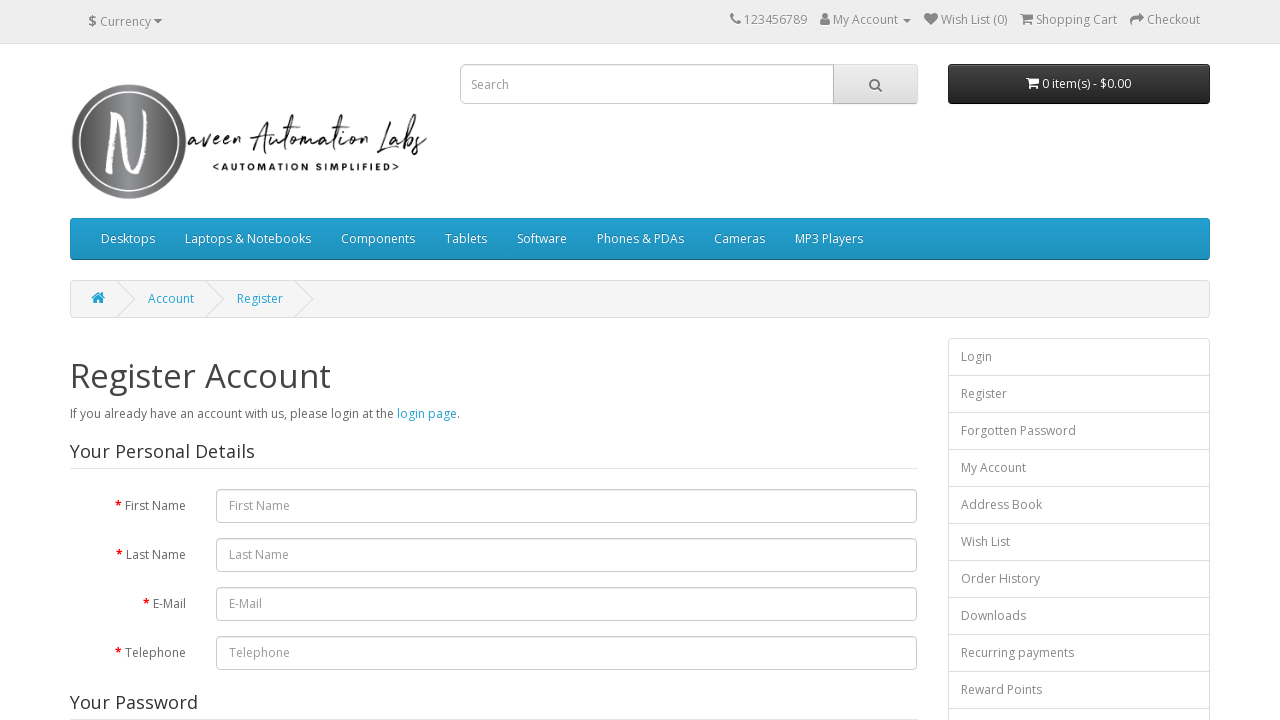

Clicked the 'Forgotten Password' link to navigate to password recovery page at (1079, 431) on text=Forgotten Password
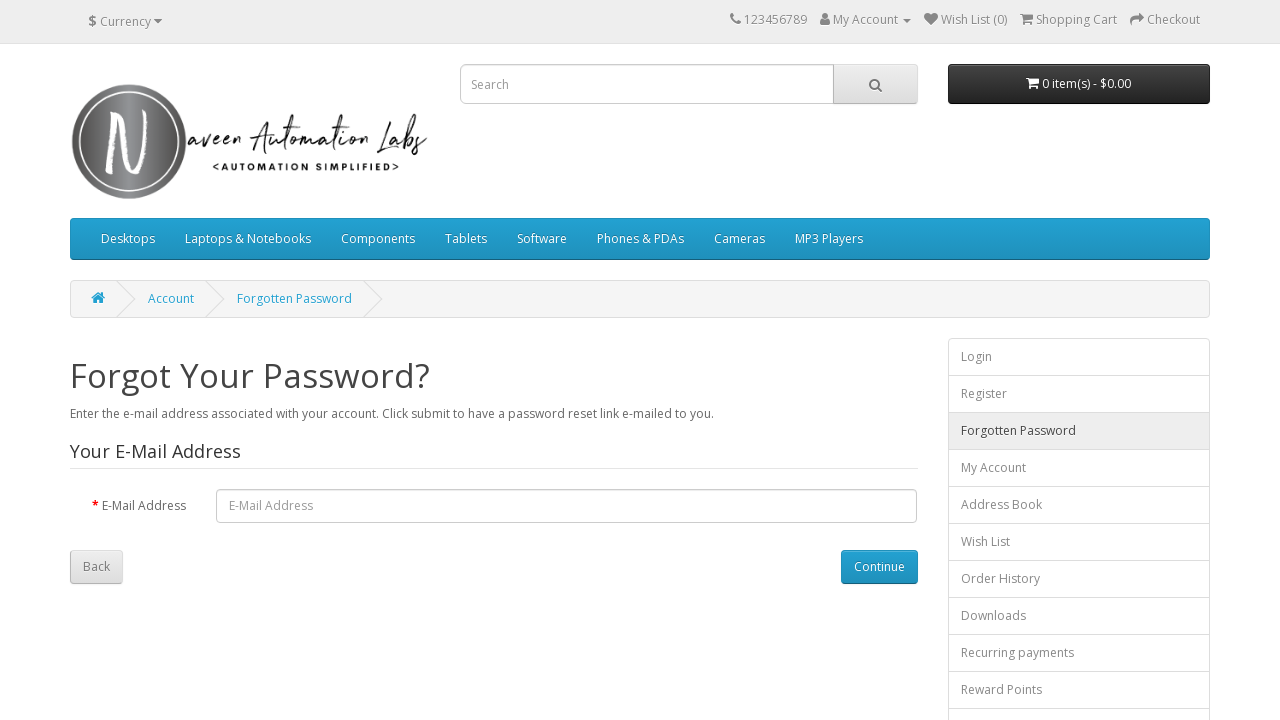

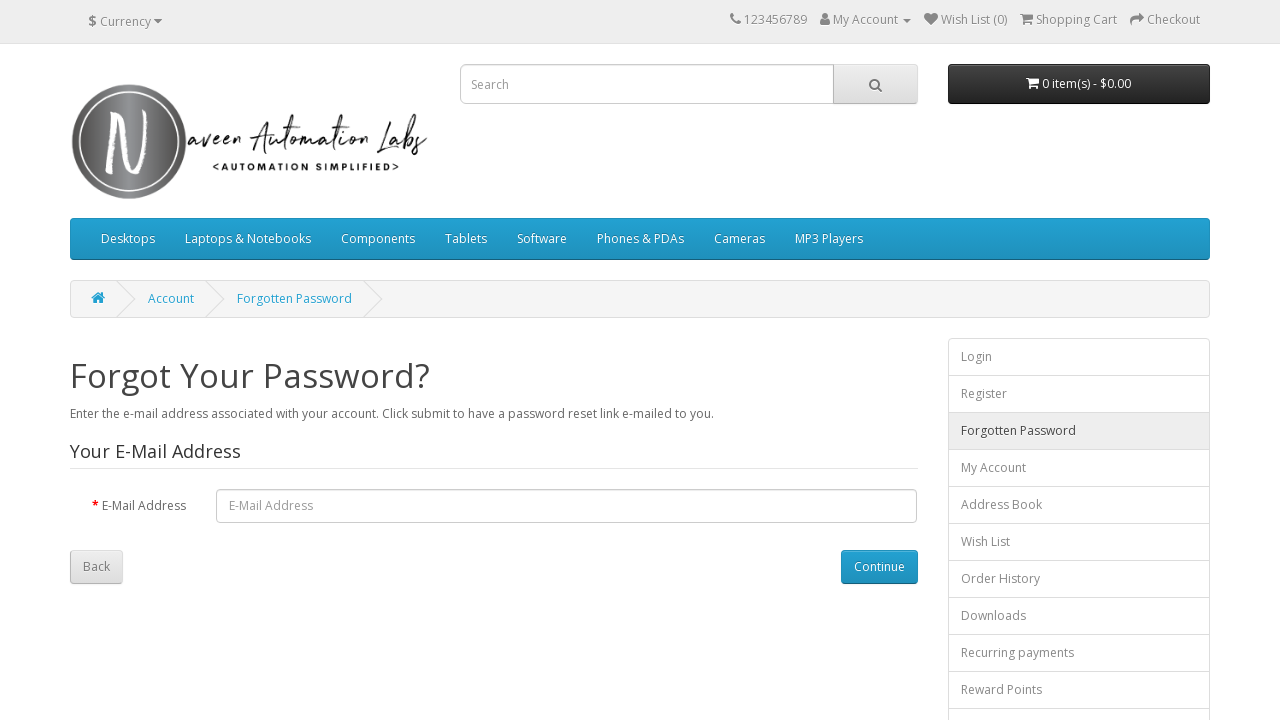